Navigates to the automation practice page and waits for it to fully load

Starting URL: https://rahulshettyacademy.com/AutomationPractice/

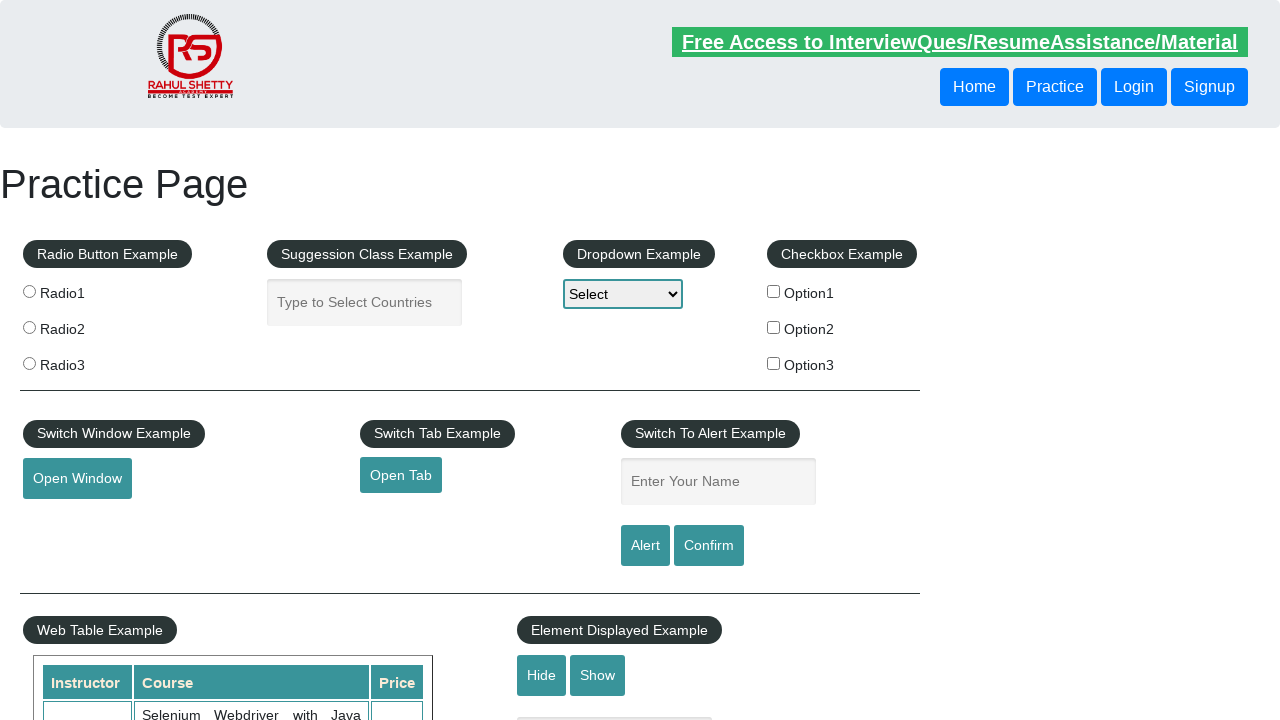

Automation practice page fully loaded
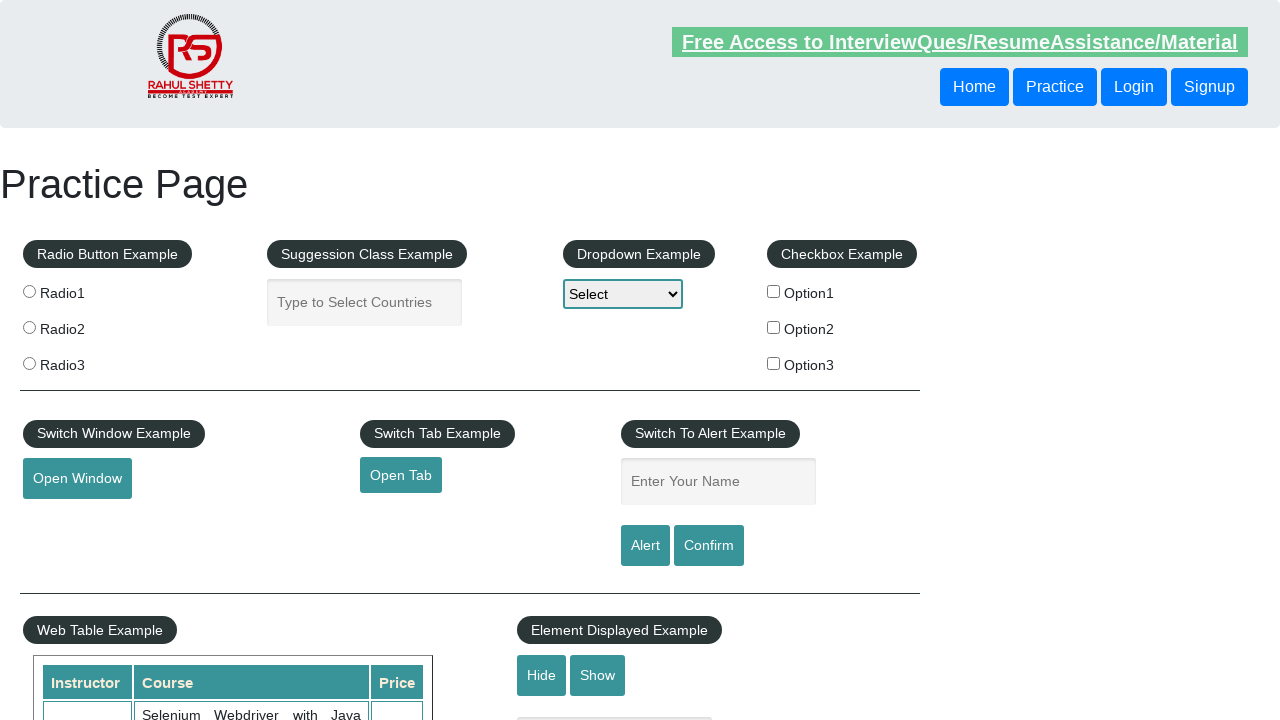

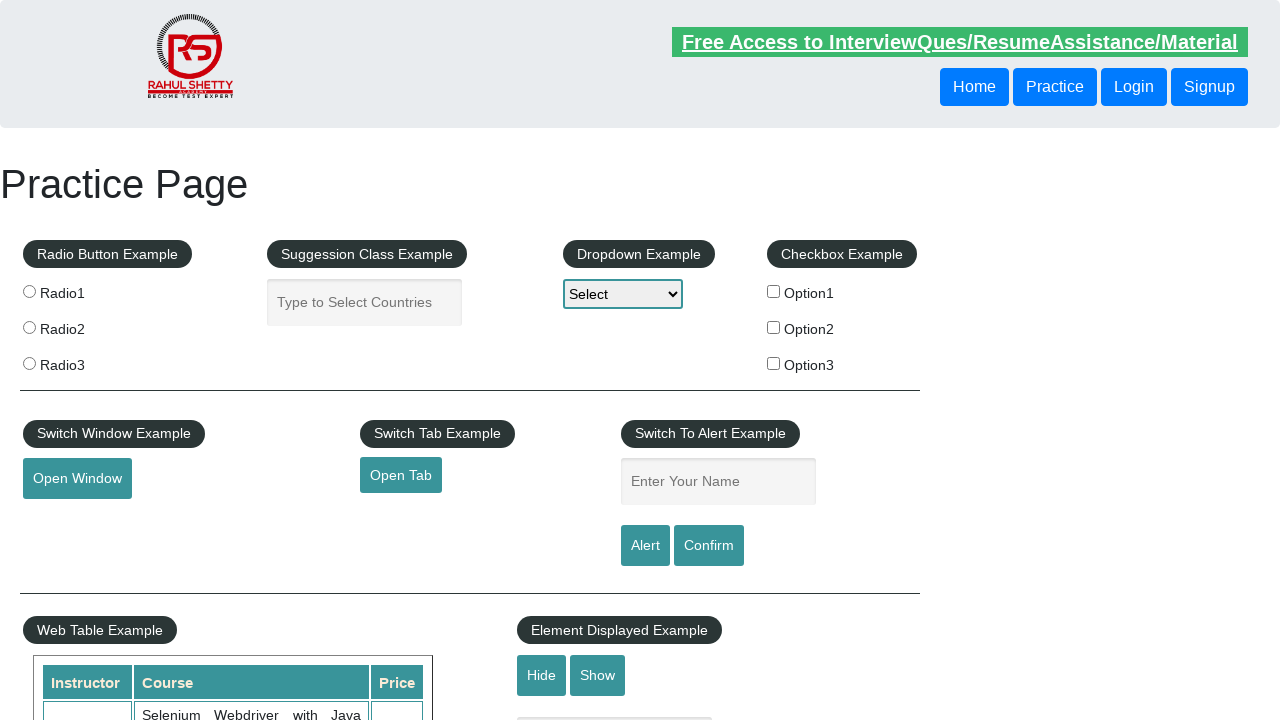